Tests multiple window handling by clicking a link that opens a new window, then captures all window handles and switches between windows.

Starting URL: https://www.globalsqa.com/demo-site/frames-and-windows/

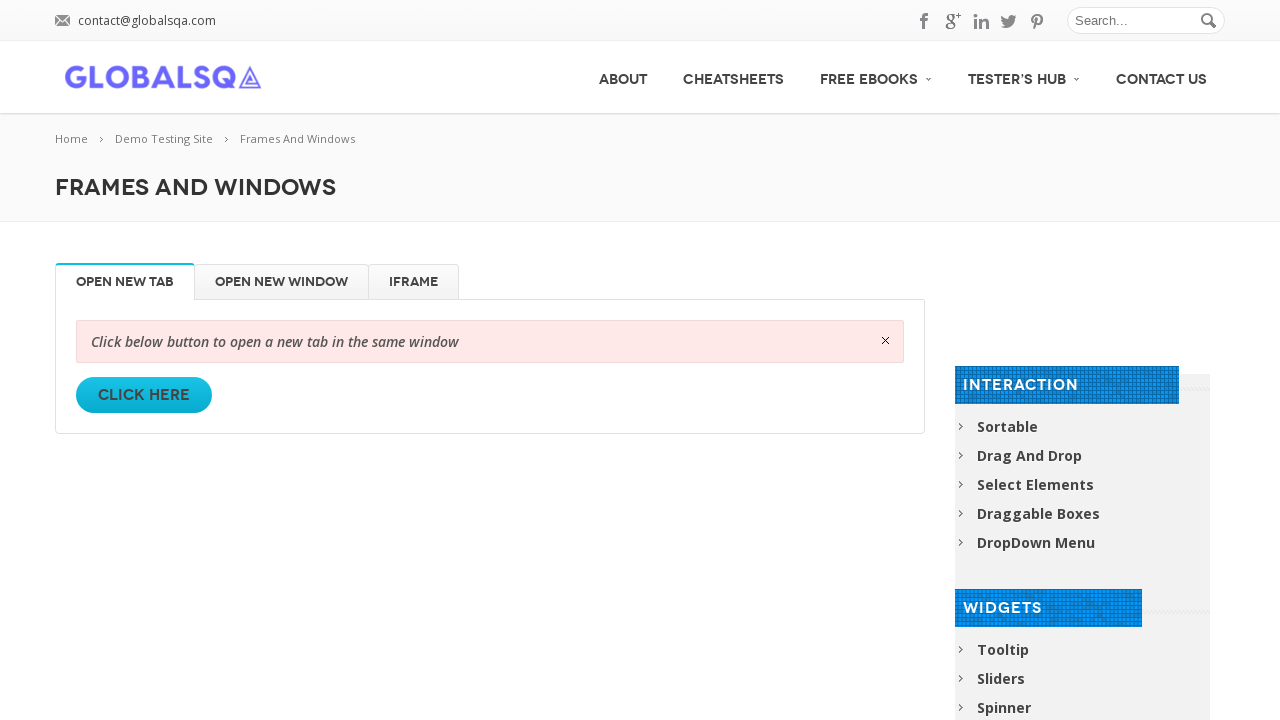

Waited for page to load (networkidle)
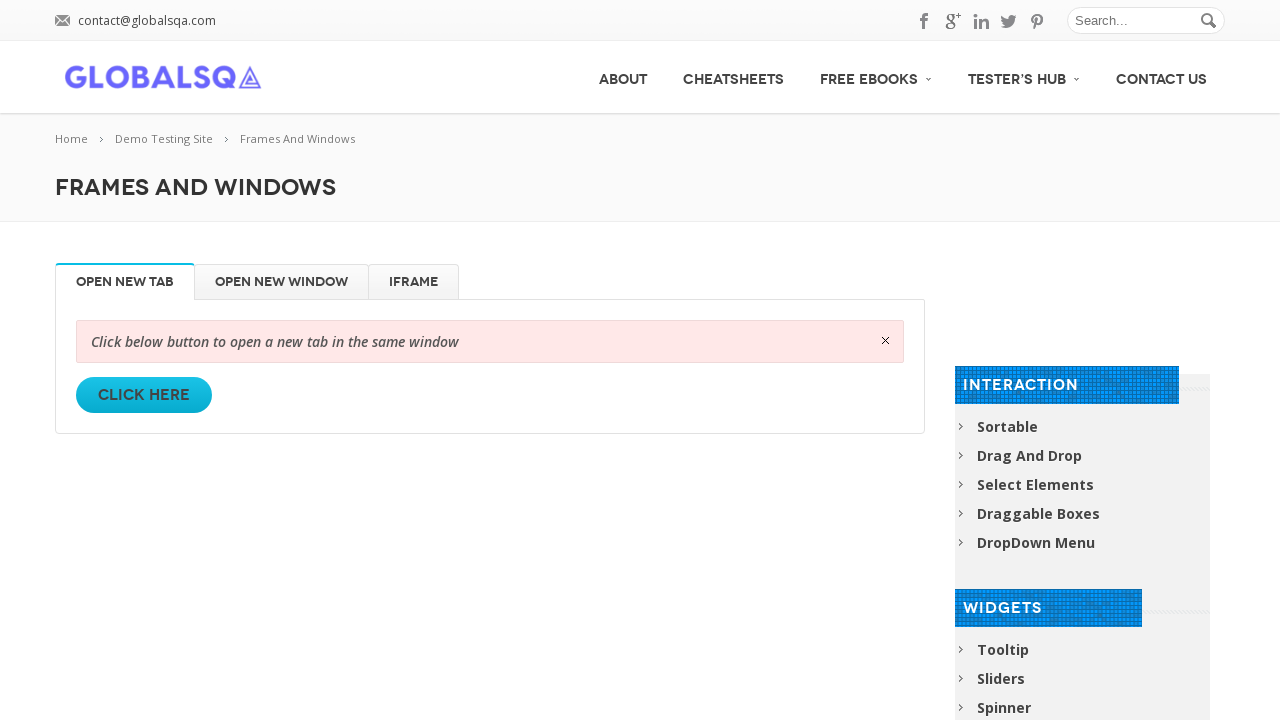

Stored reference to original page
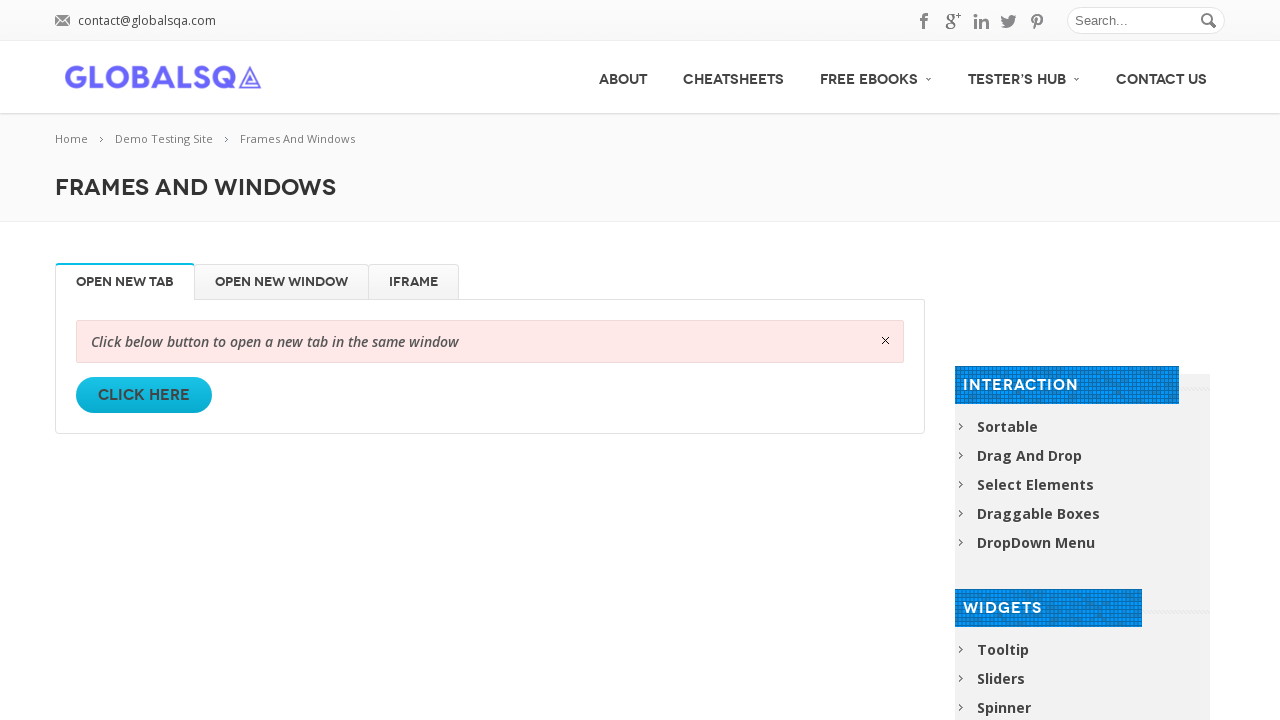

Clicked 'Click Here' link to open a new window at (144, 395) on xpath=//div[@class='newtabs horizontal']//a[text()='Click Here']
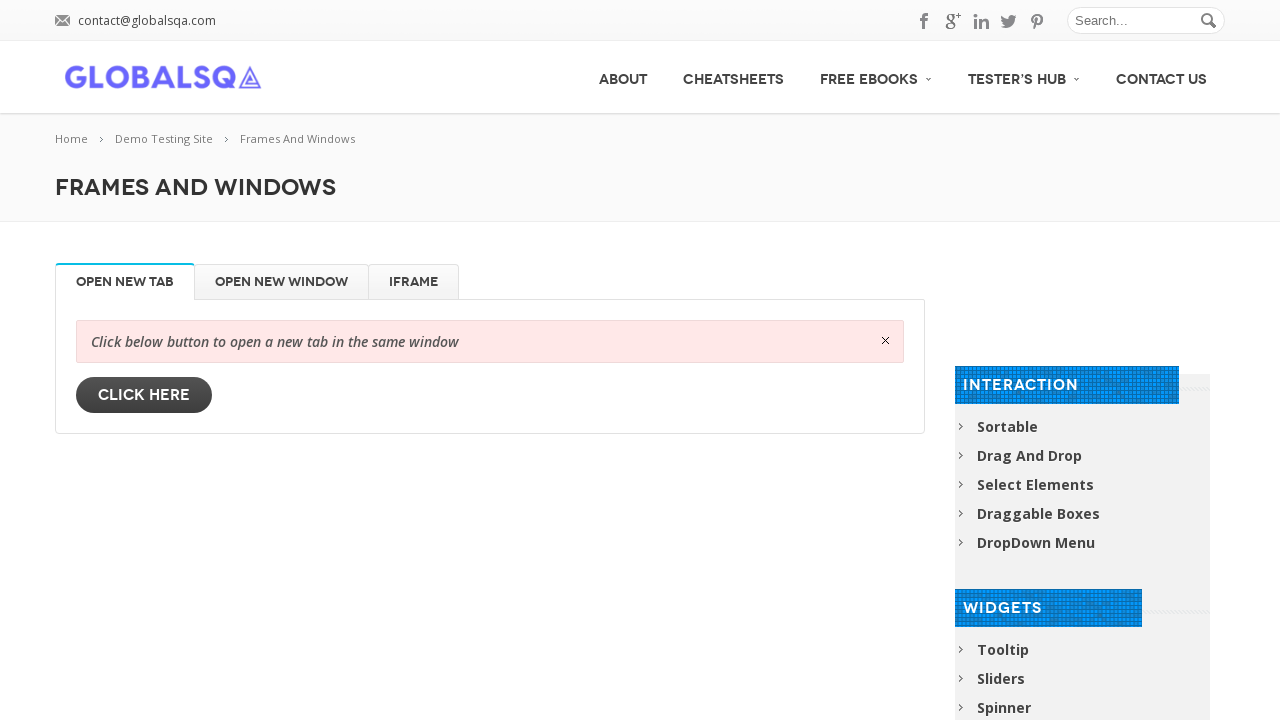

Captured new page/window that was opened
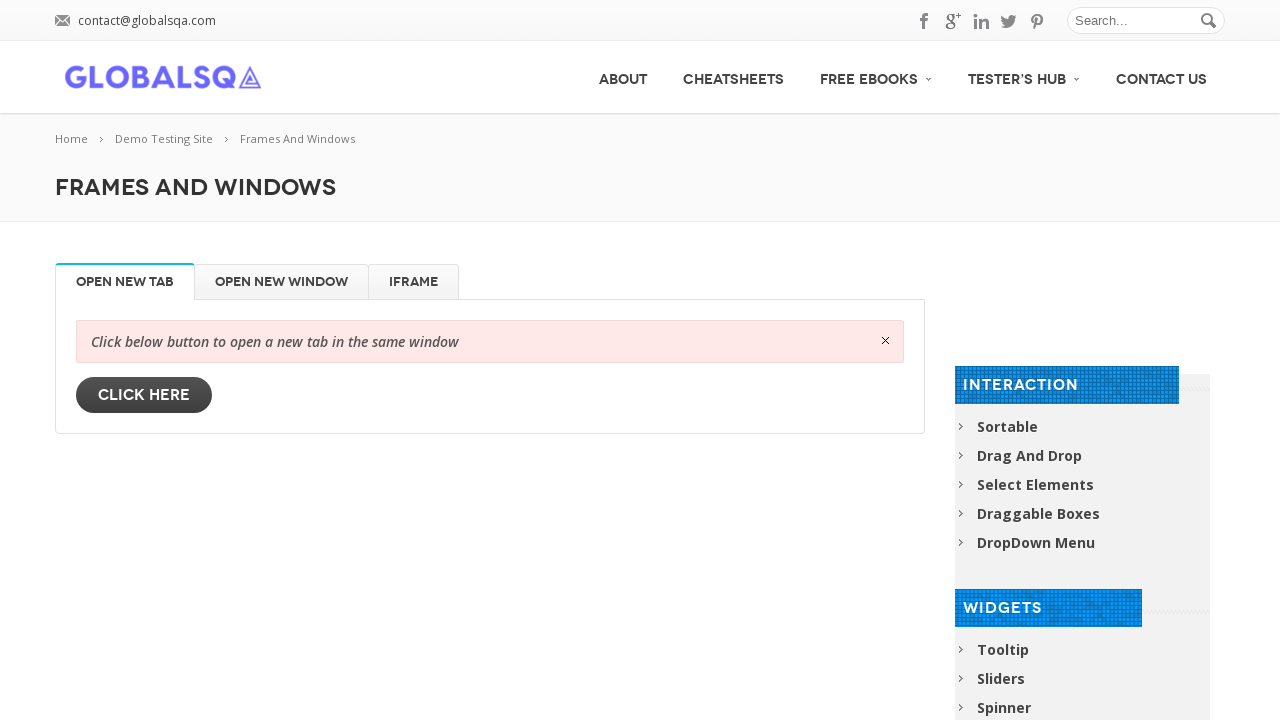

Waited for new page to load
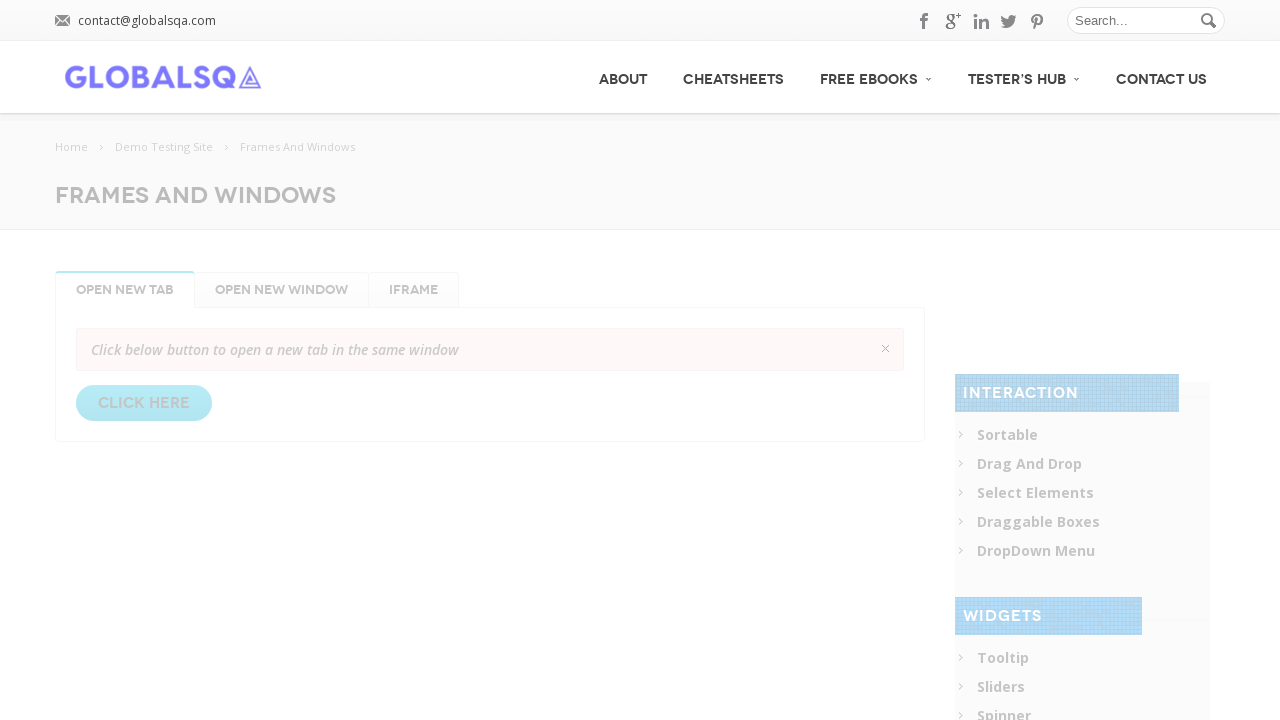

Retrieved all open pages/windows (total: 2)
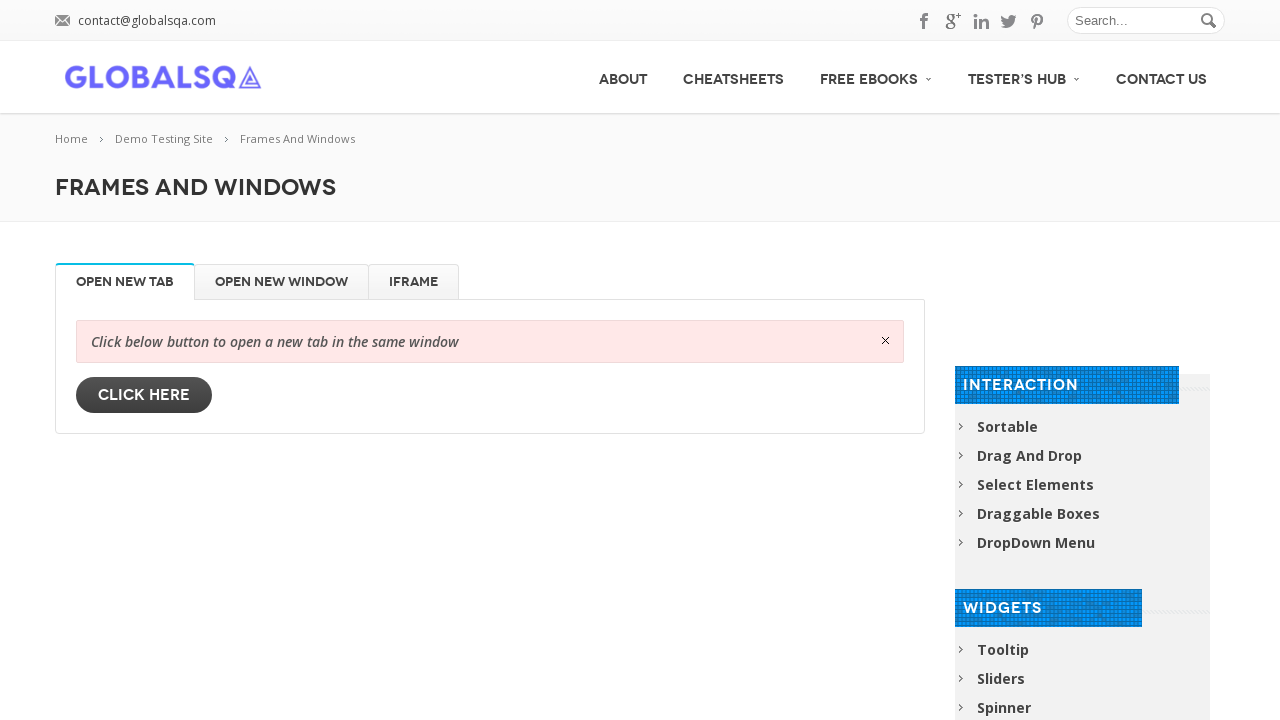

Switched back to original page/window
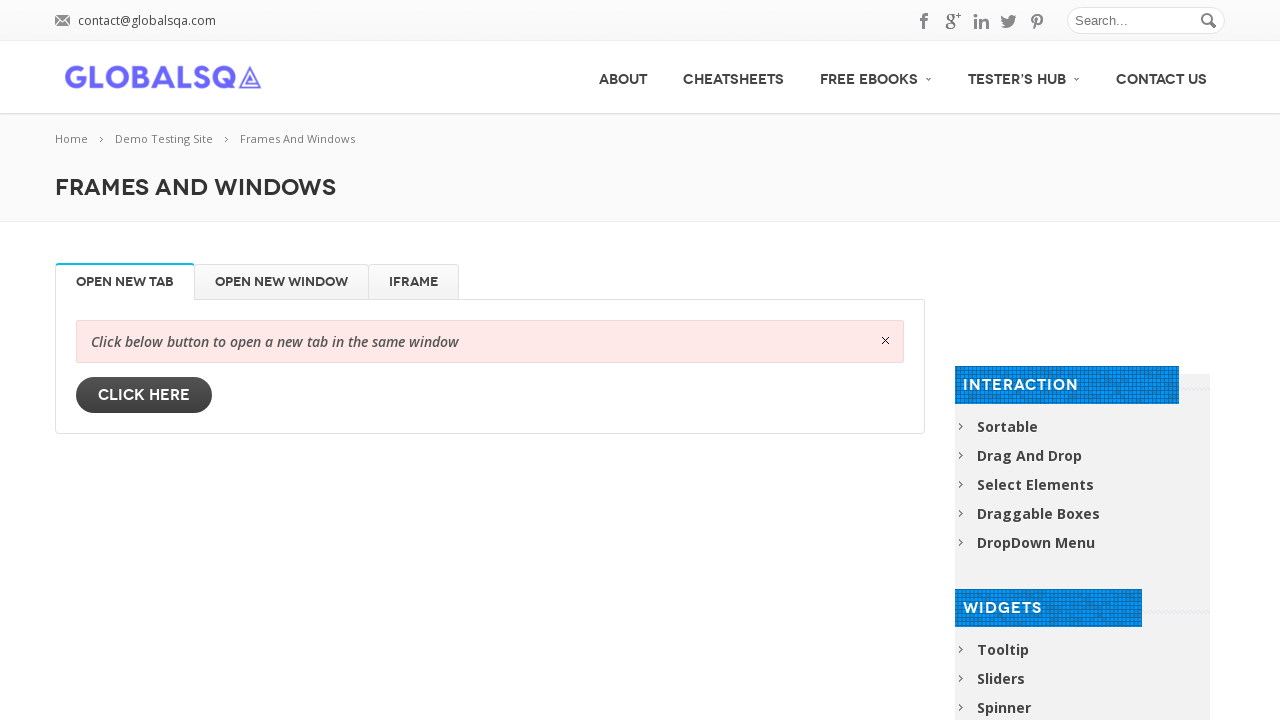

Closed the new page/window
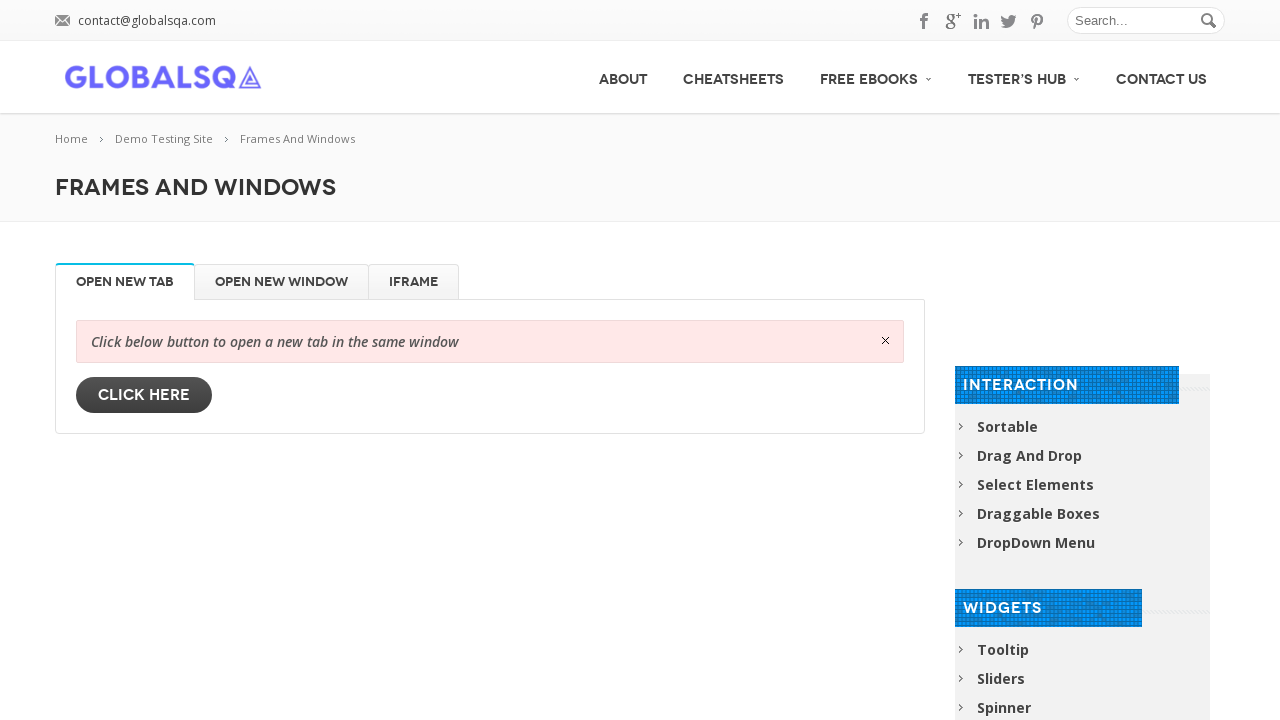

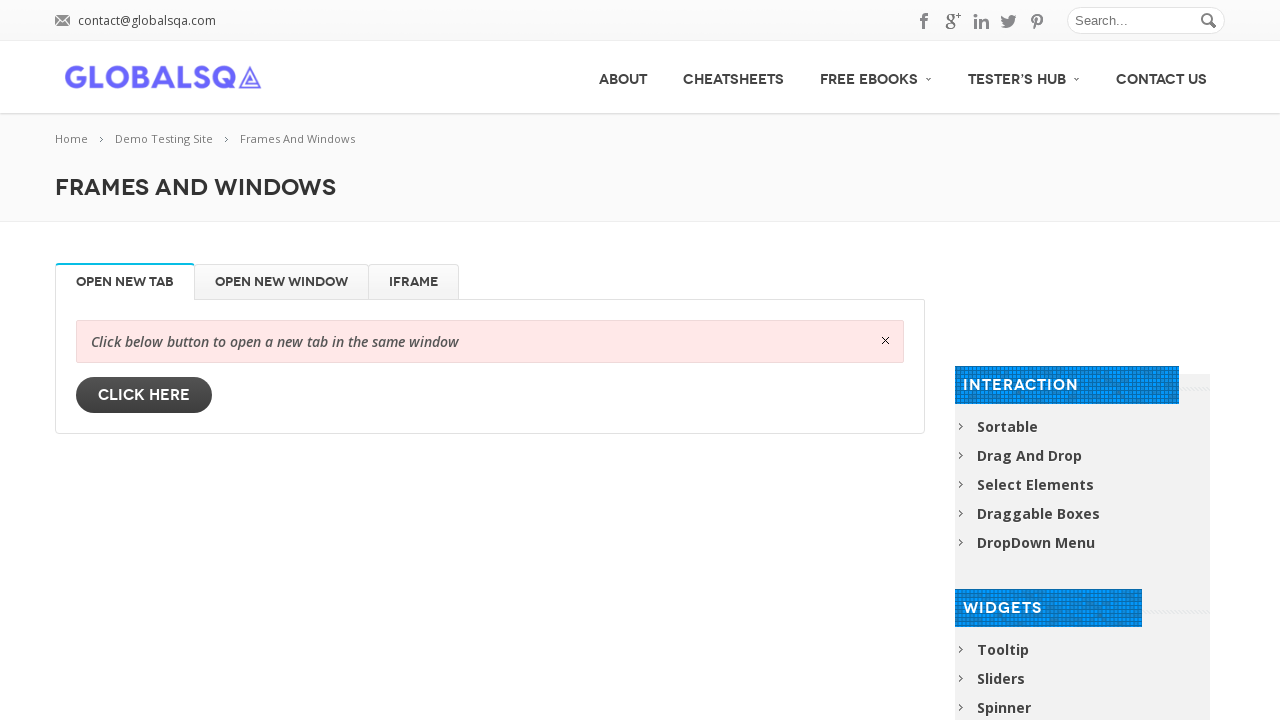